Tests various XPath selector patterns on a test website by clicking a button, finding elements using different XPath expressions, and then navigating to a second page to test descendant selectors.

Starting URL: https://teserat.github.io/welcome/

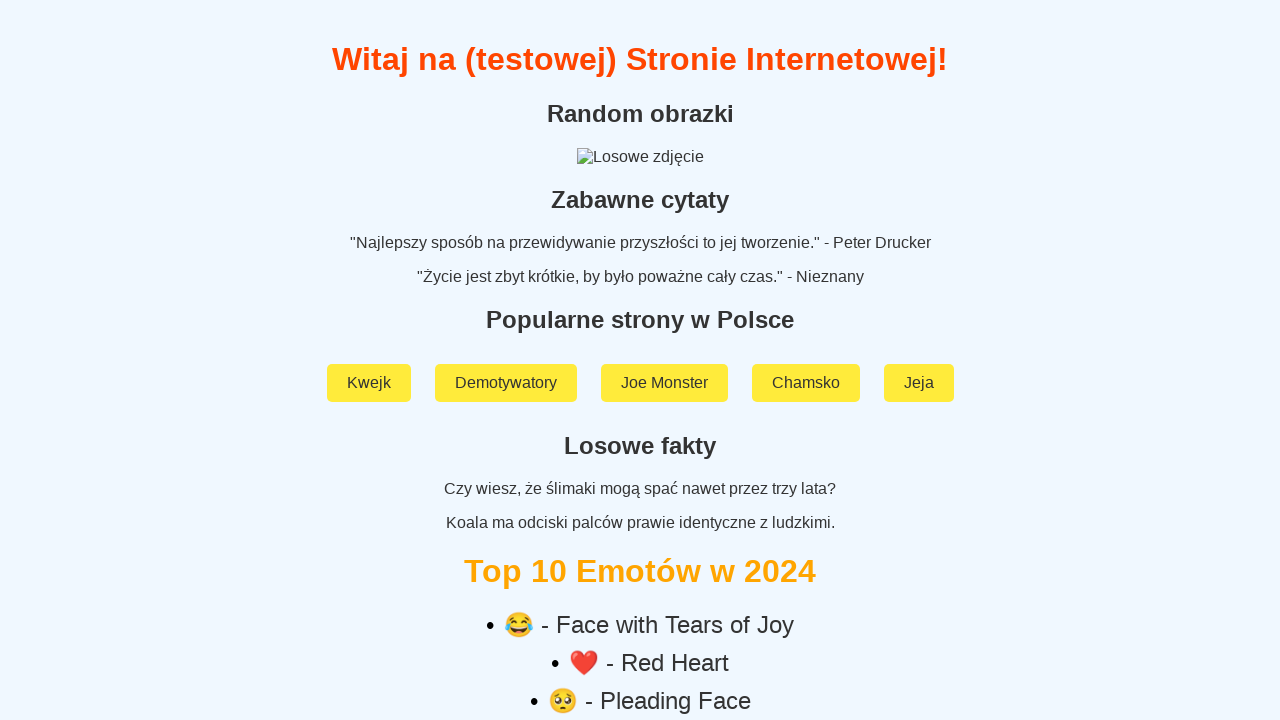

Clicked button with id 'testID1' at (640, 423) on xpath=//label[@id='testID1']
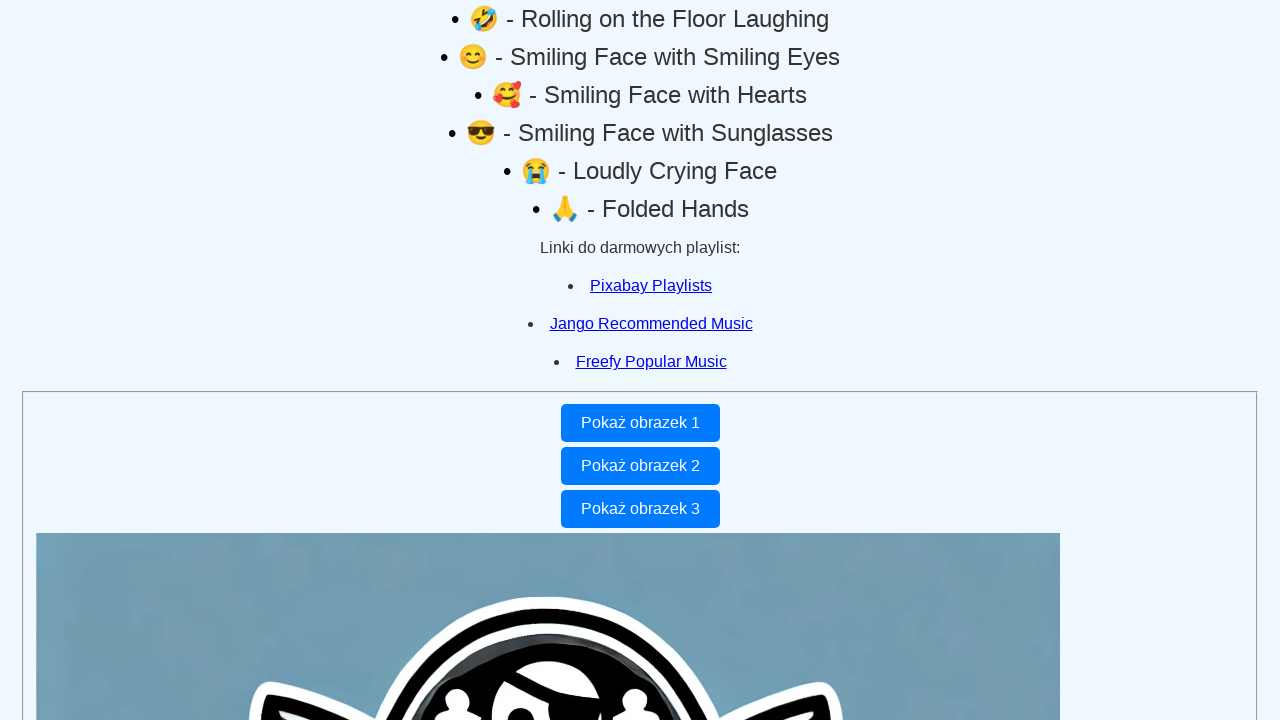

Verified link with exact text 'Pixabay Playlists' is present
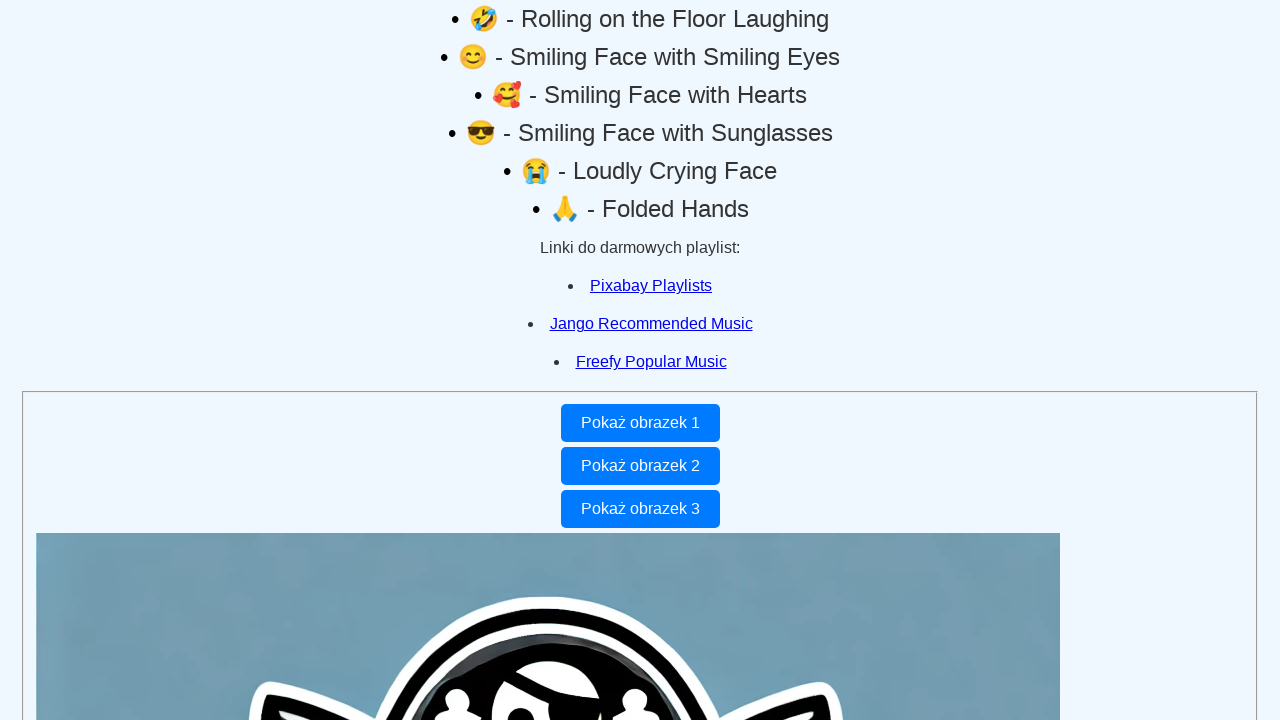

Verified link with partial text 'abay Pl' is present
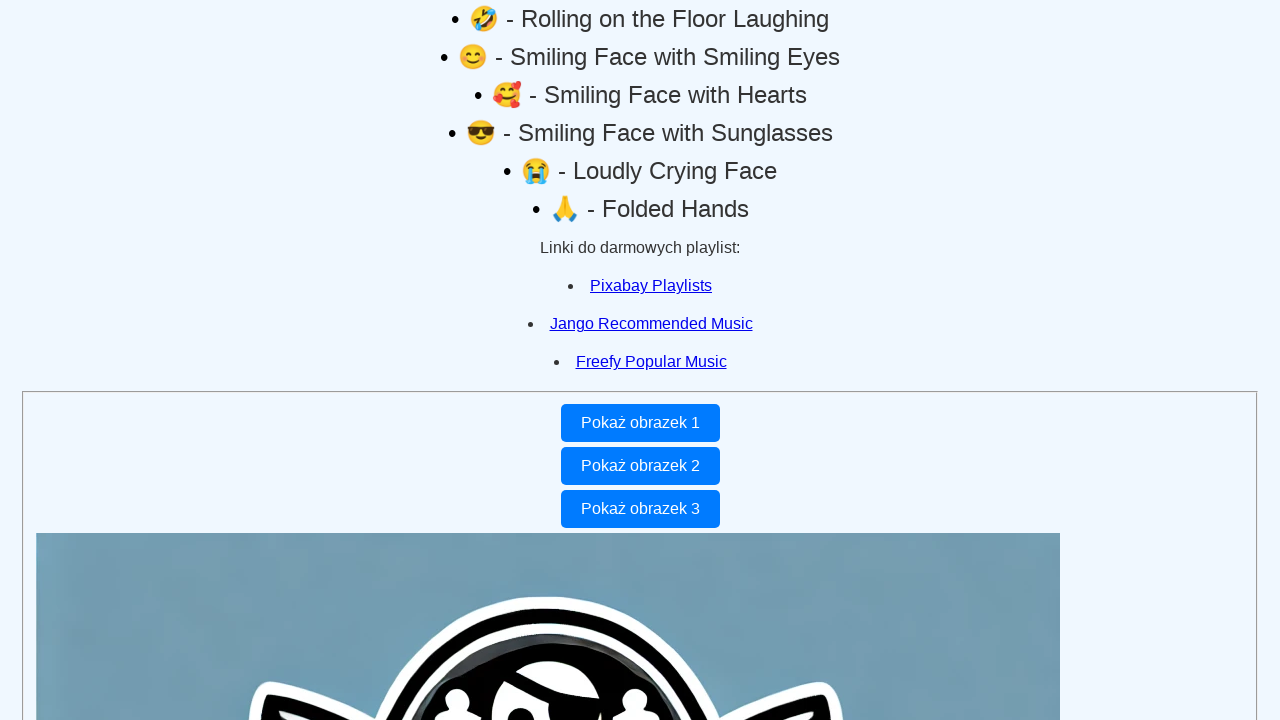

Verified unordered list in div[5] is present
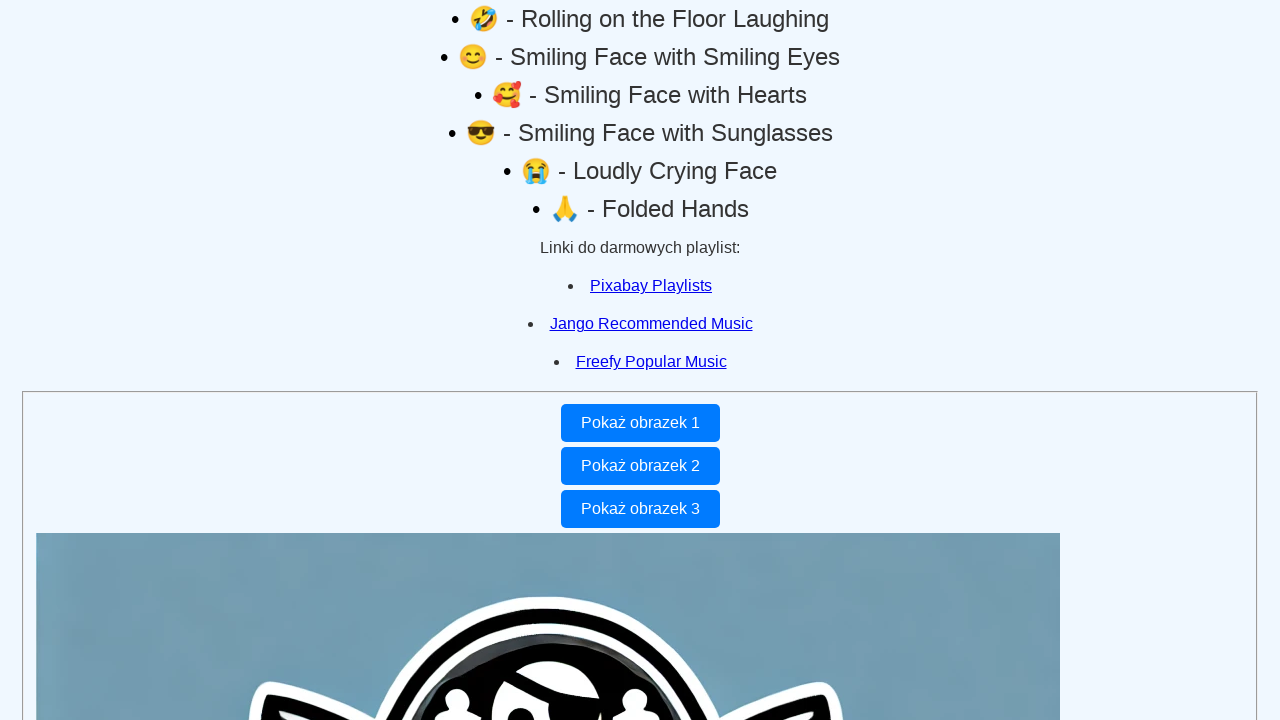

Verified second list item in div[5] is present
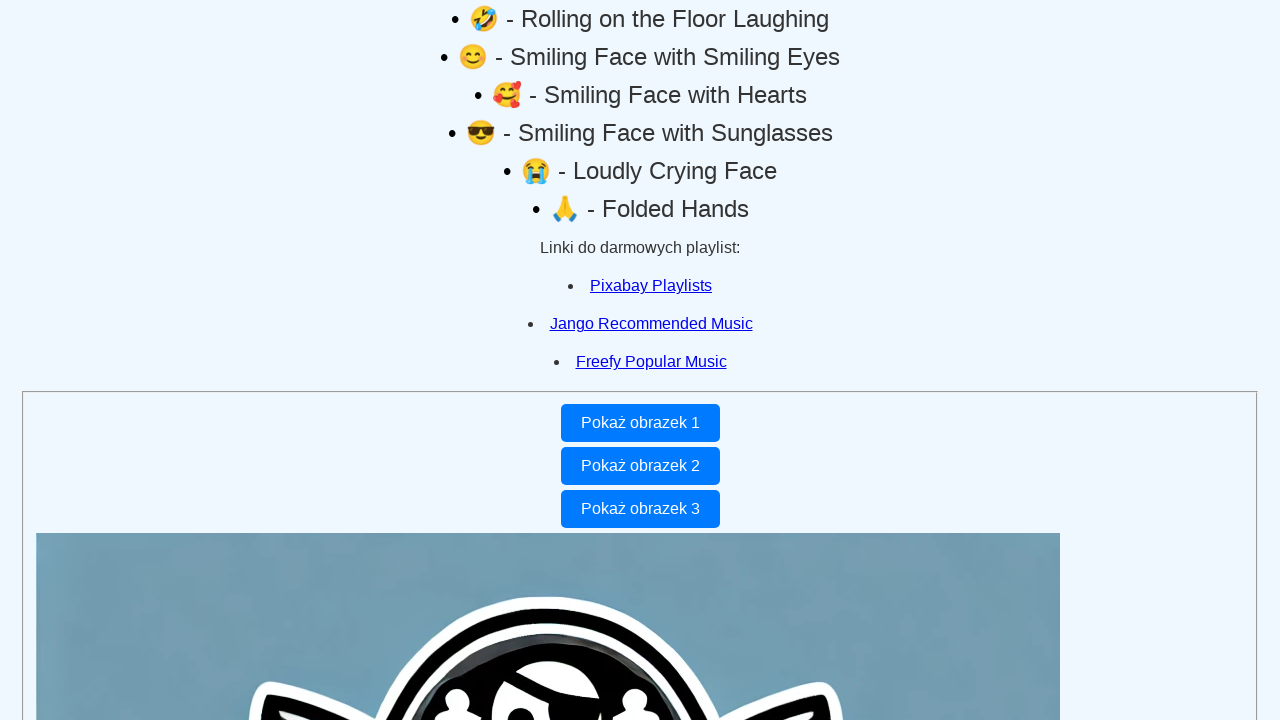

Verified second list item using grouped XPath is present
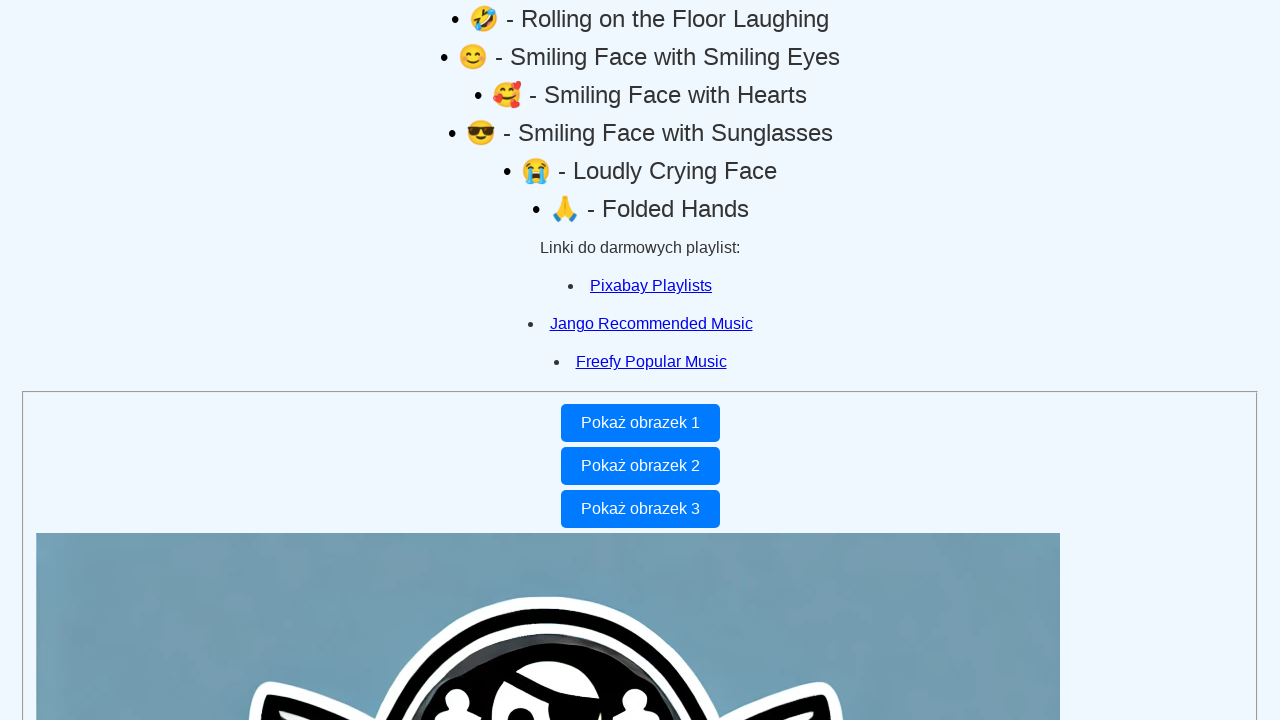

Verified last list item using grouped XPath is present
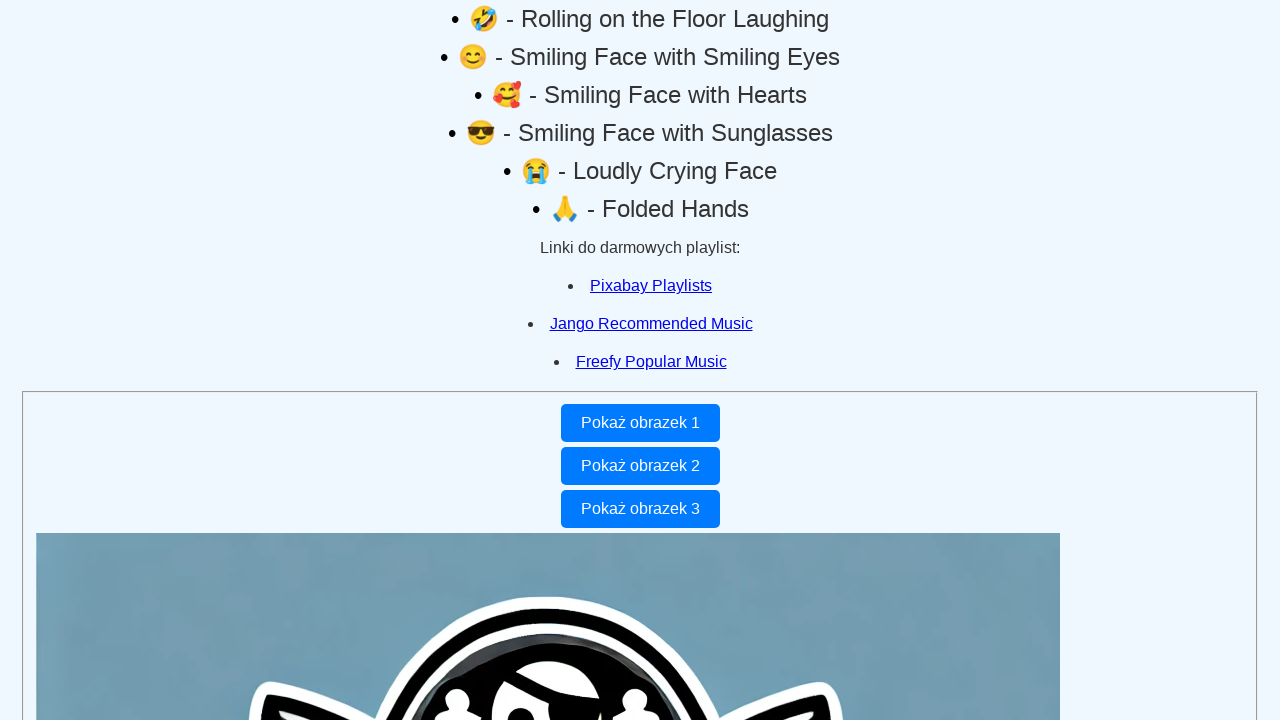

Navigated to second test page (testWeb1.html)
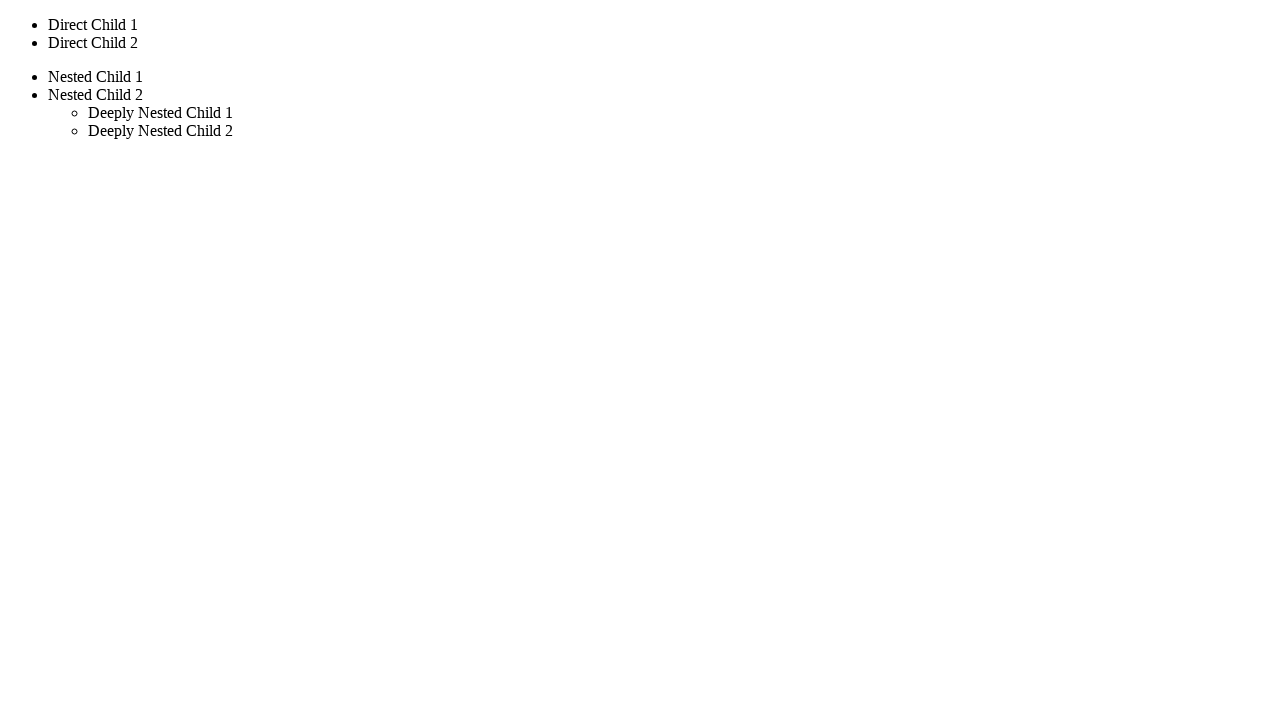

Verified page loaded with div elements present
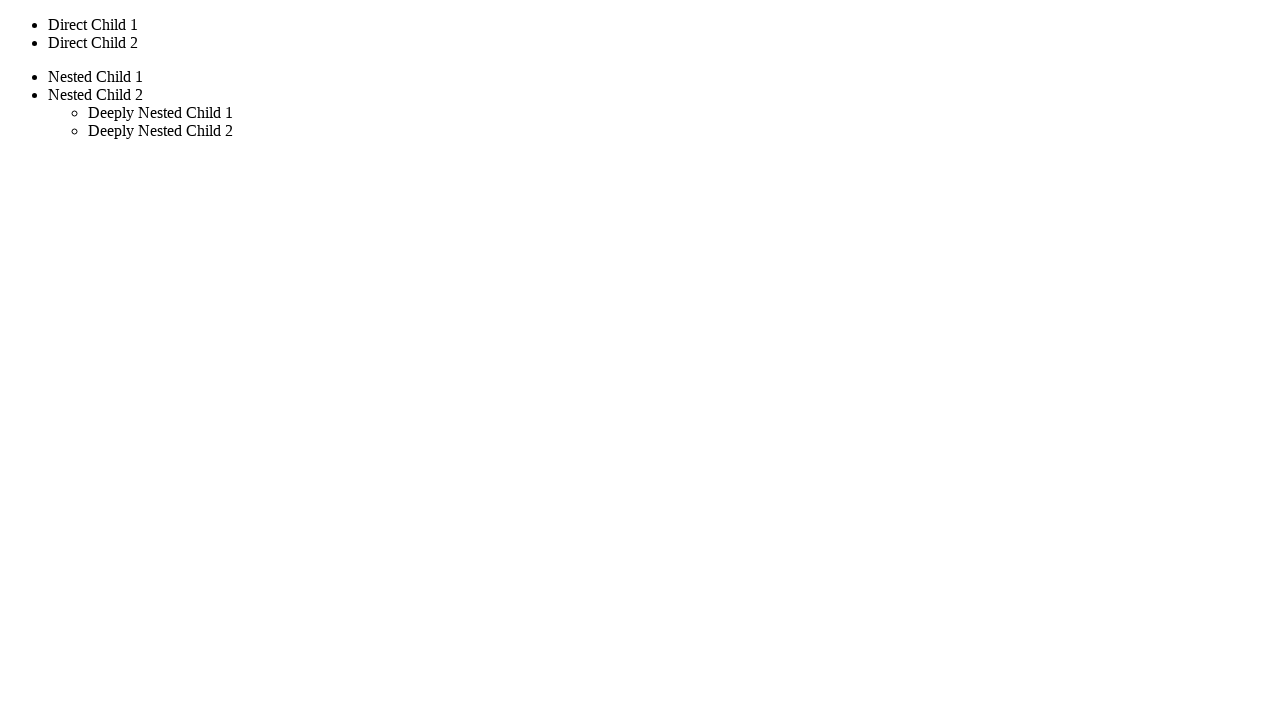

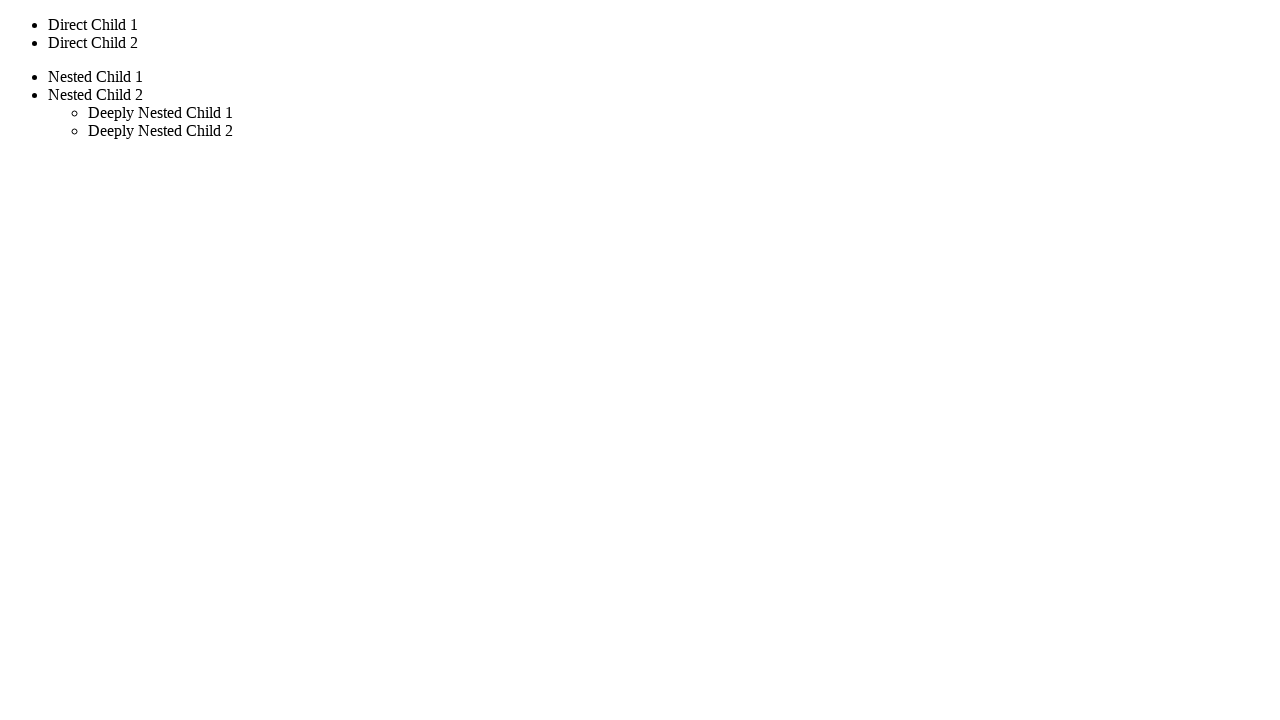